Tests JavaScript alert popup handling by clicking a button that triggers a JS alert and verifying the result message is displayed

Starting URL: https://the-internet.herokuapp.com/javascript_alerts

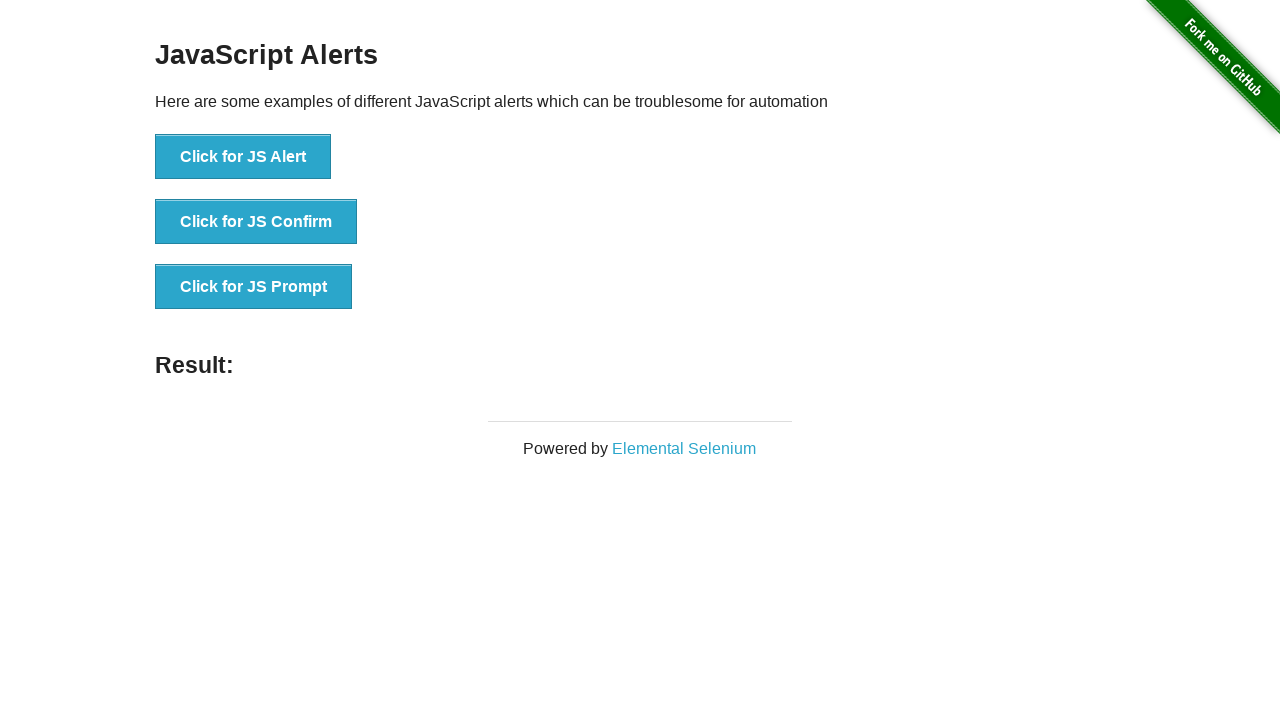

Clicked button to trigger JavaScript alert at (243, 157) on xpath=//button[text()='Click for JS Alert']
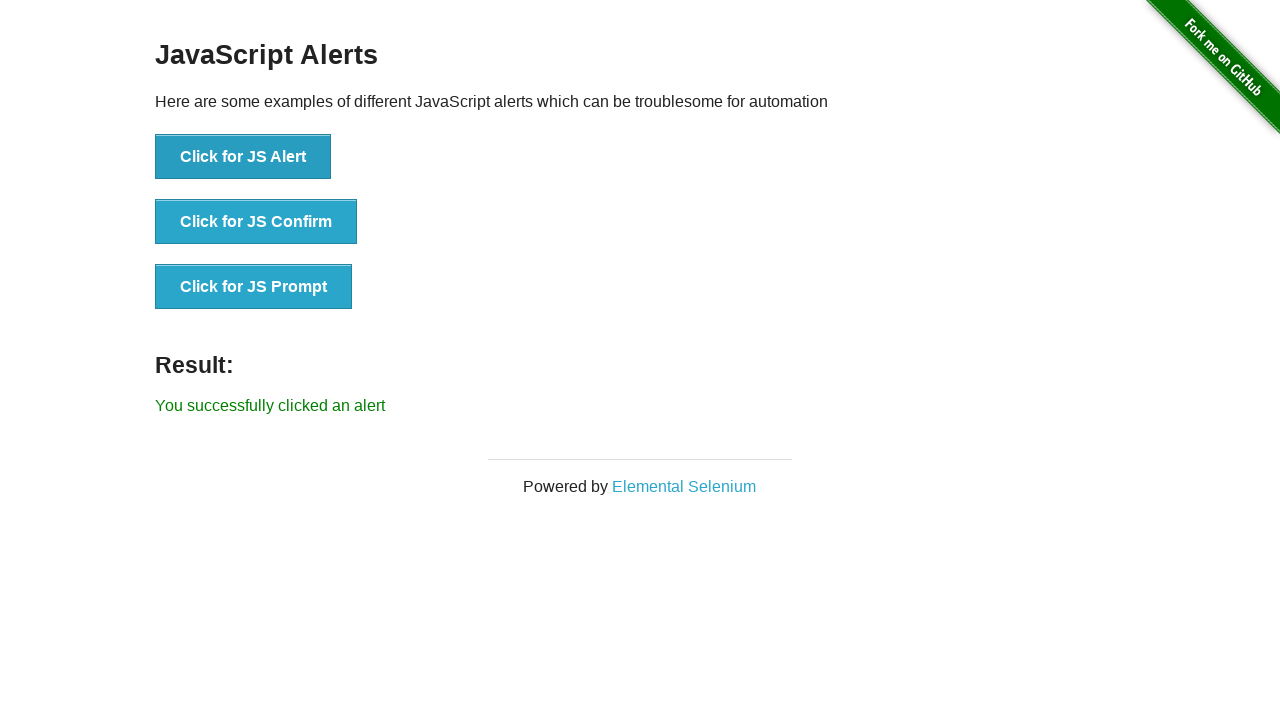

Waited for result message to appear
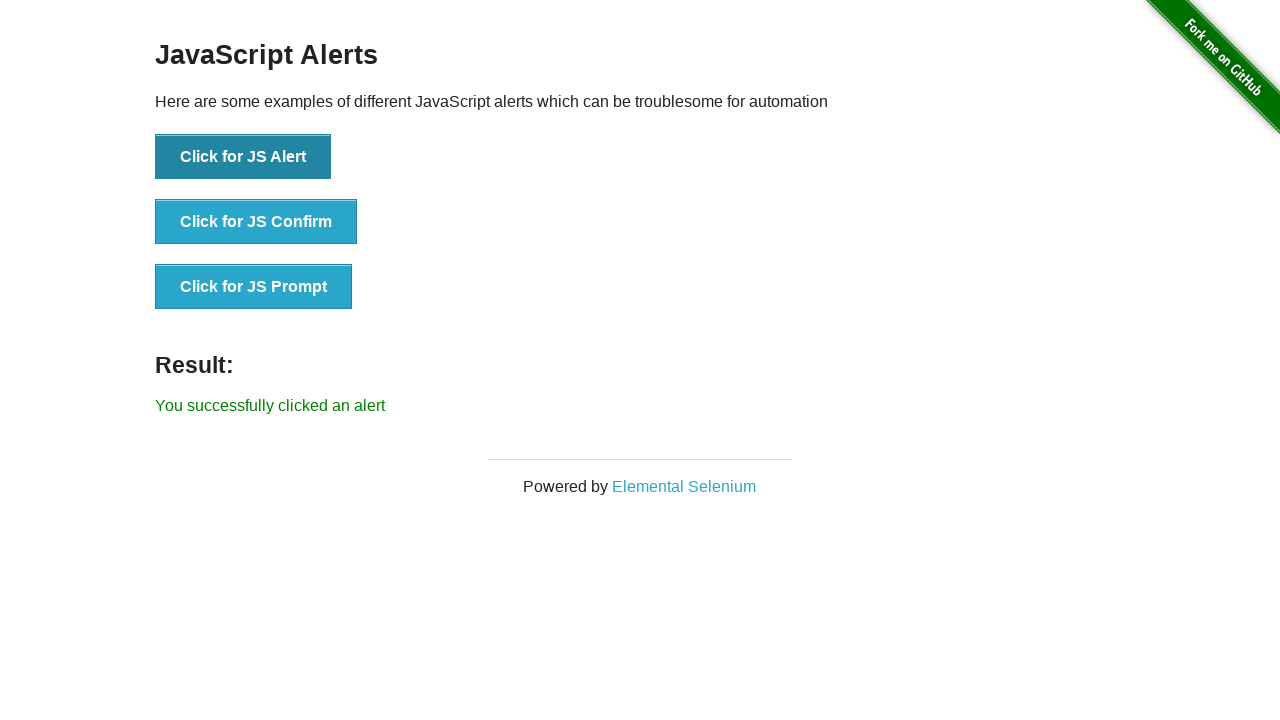

Retrieved result message: You successfully clicked an alert
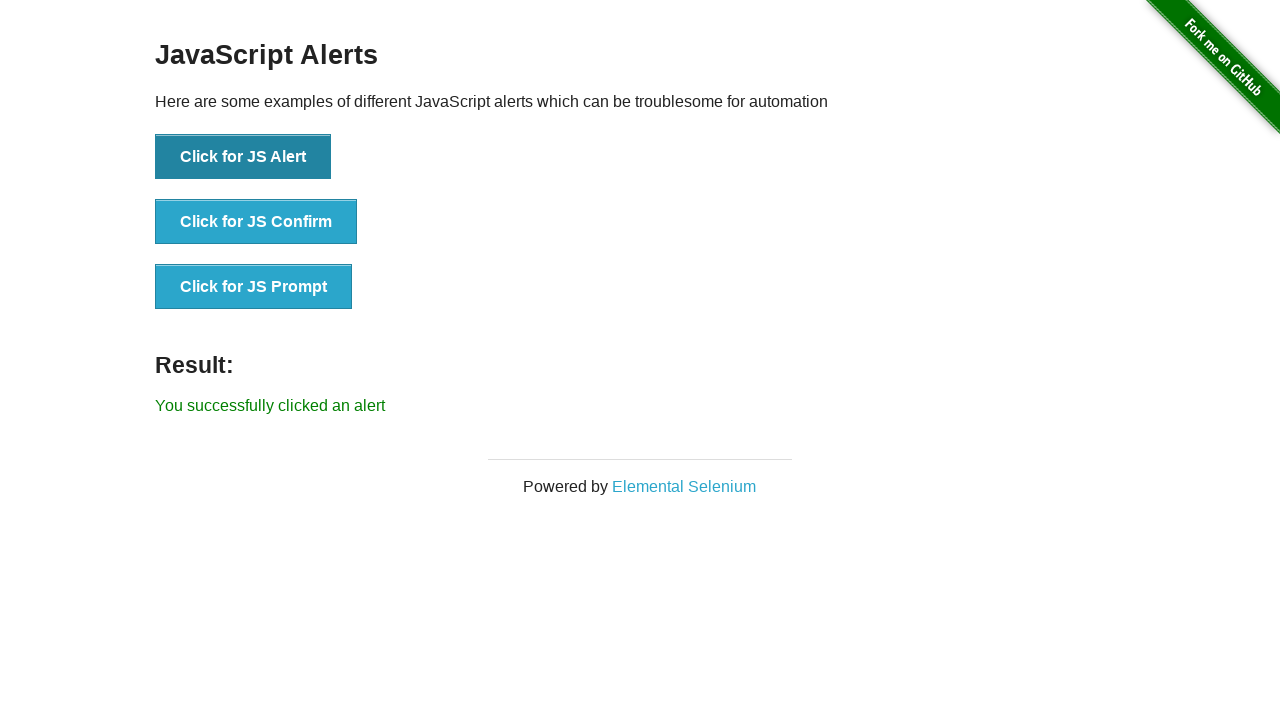

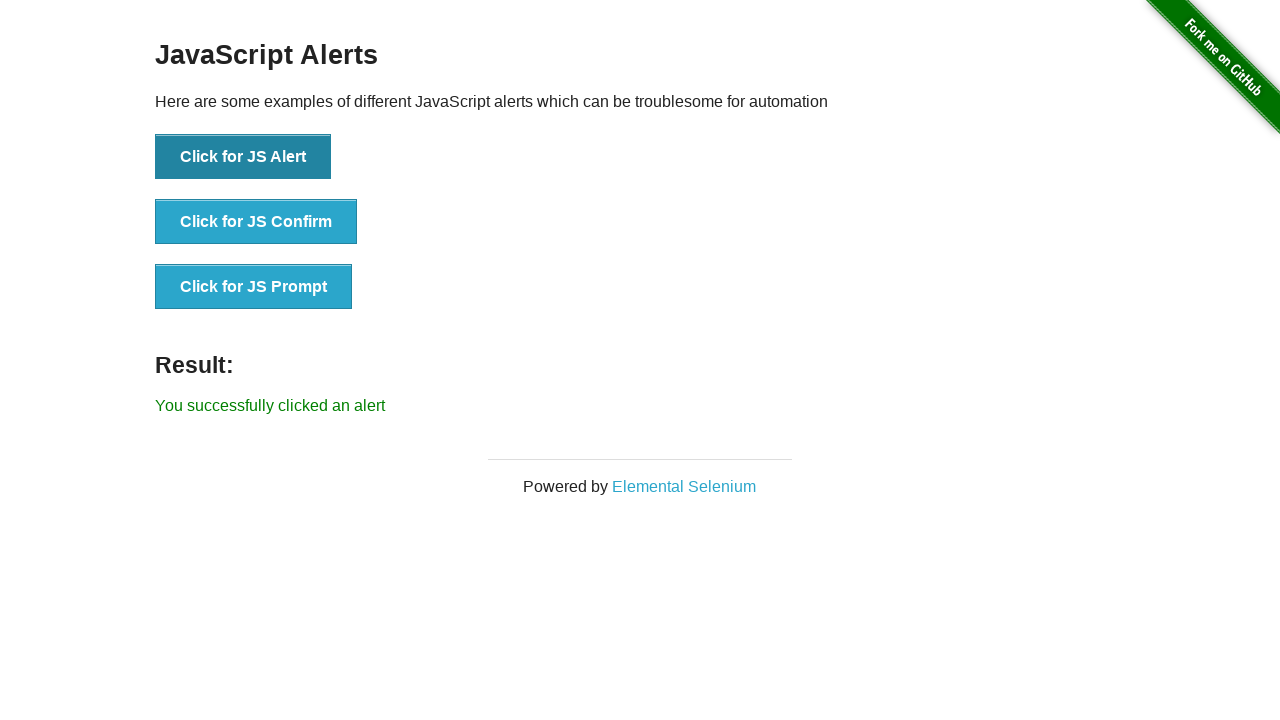